Completes a purchase flow by searching for products, adding to cart, and proceeding through checkout

Starting URL: https://rahulshettyacademy.com/seleniumPractise/#/

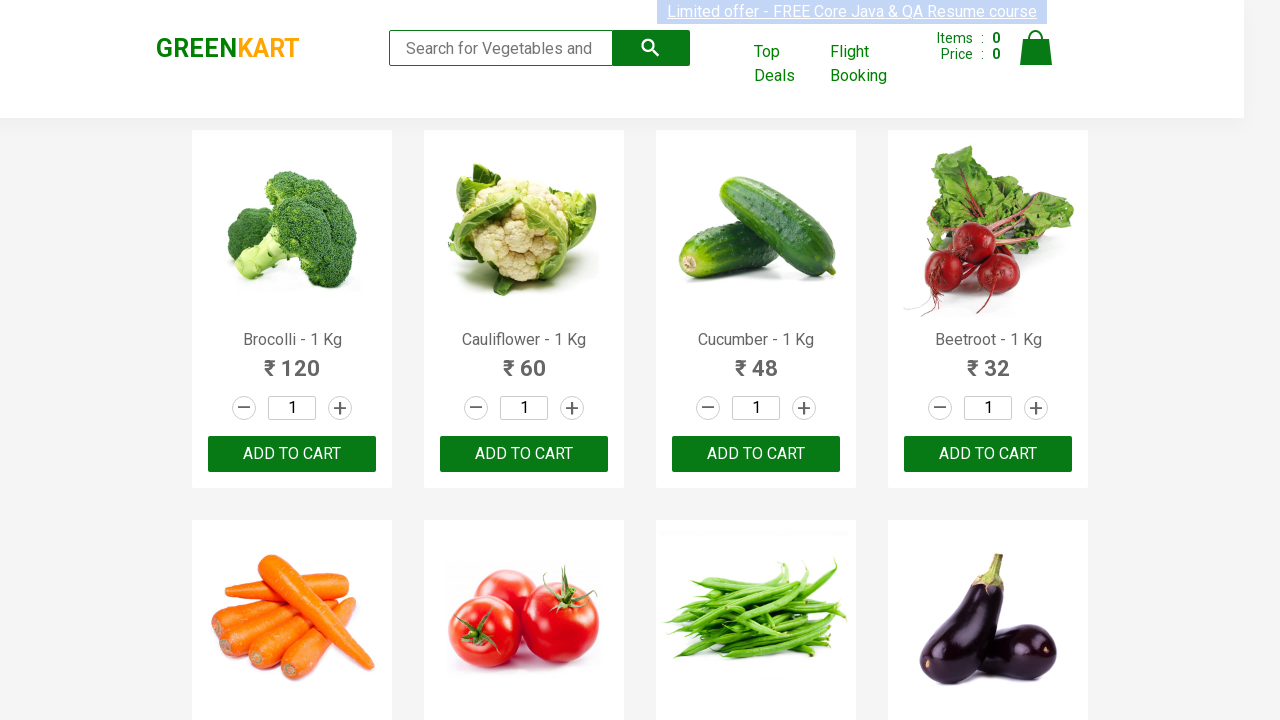

Filled search keyword field with 'ca' on .search-keyword
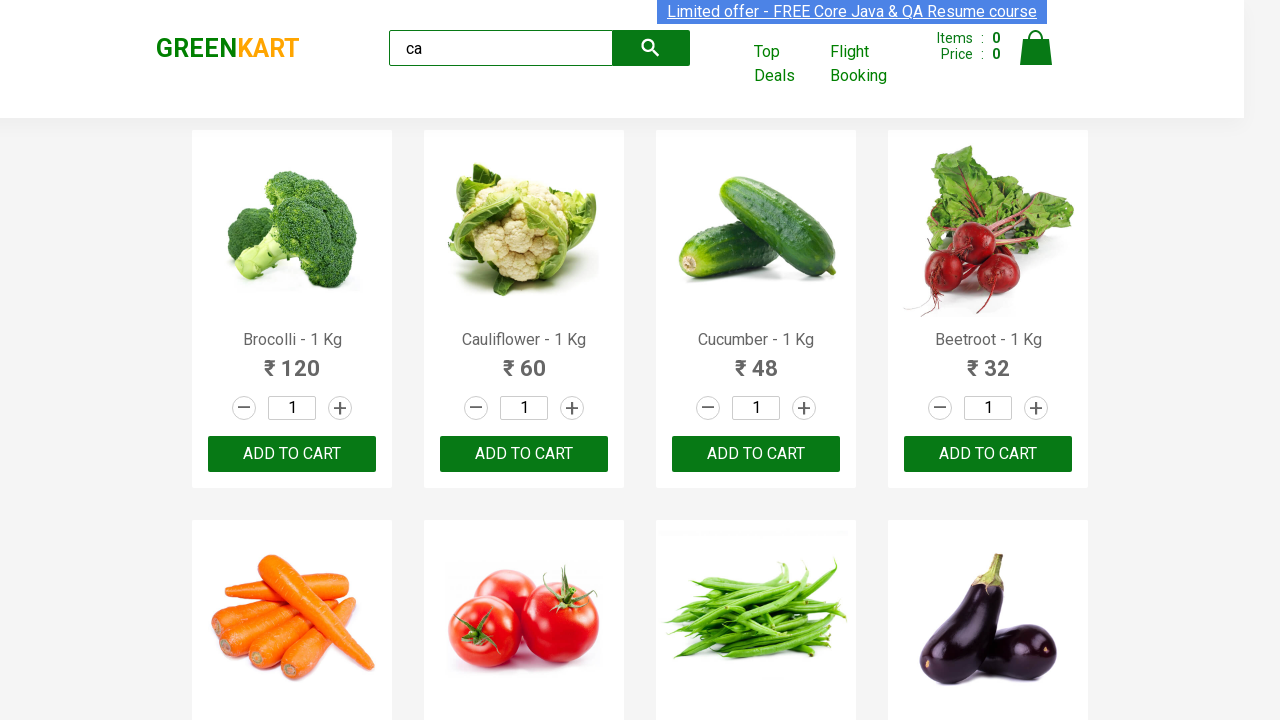

Waited 500ms for search results to load
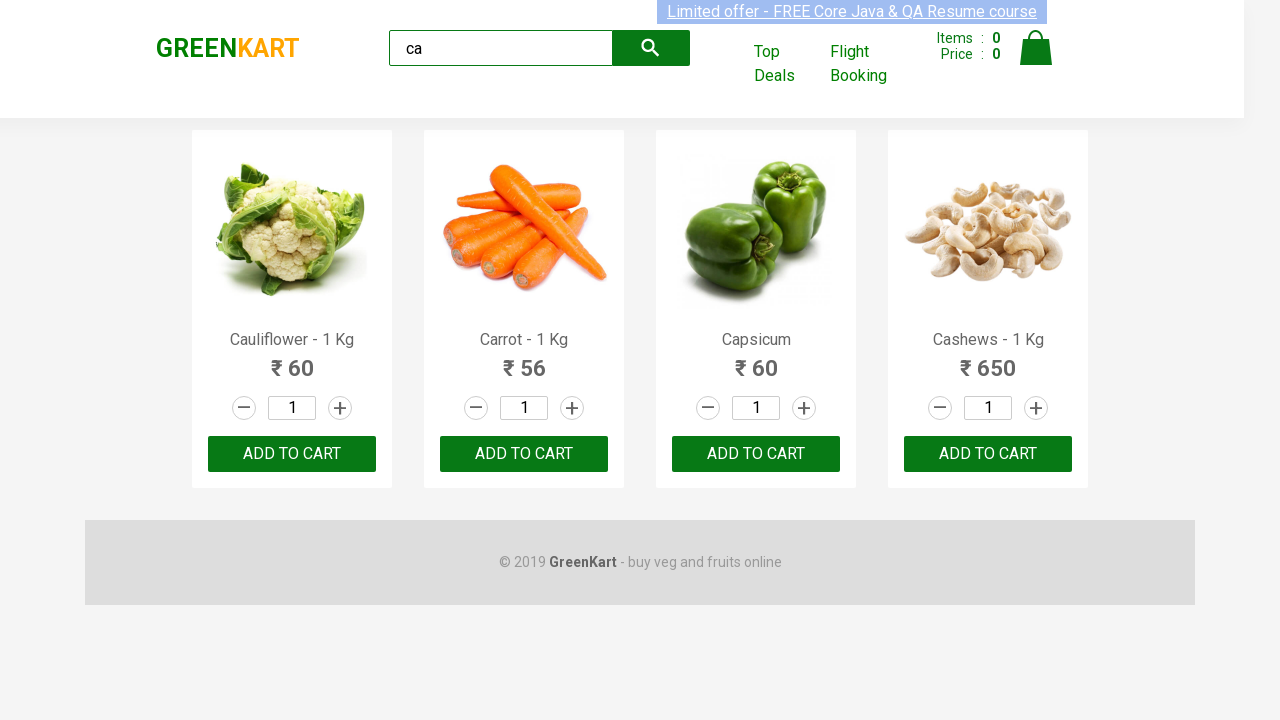

Clicked 'ADD TO CART' button for second product at (524, 454) on .products .product >> nth=1 >> text=ADD TO CART
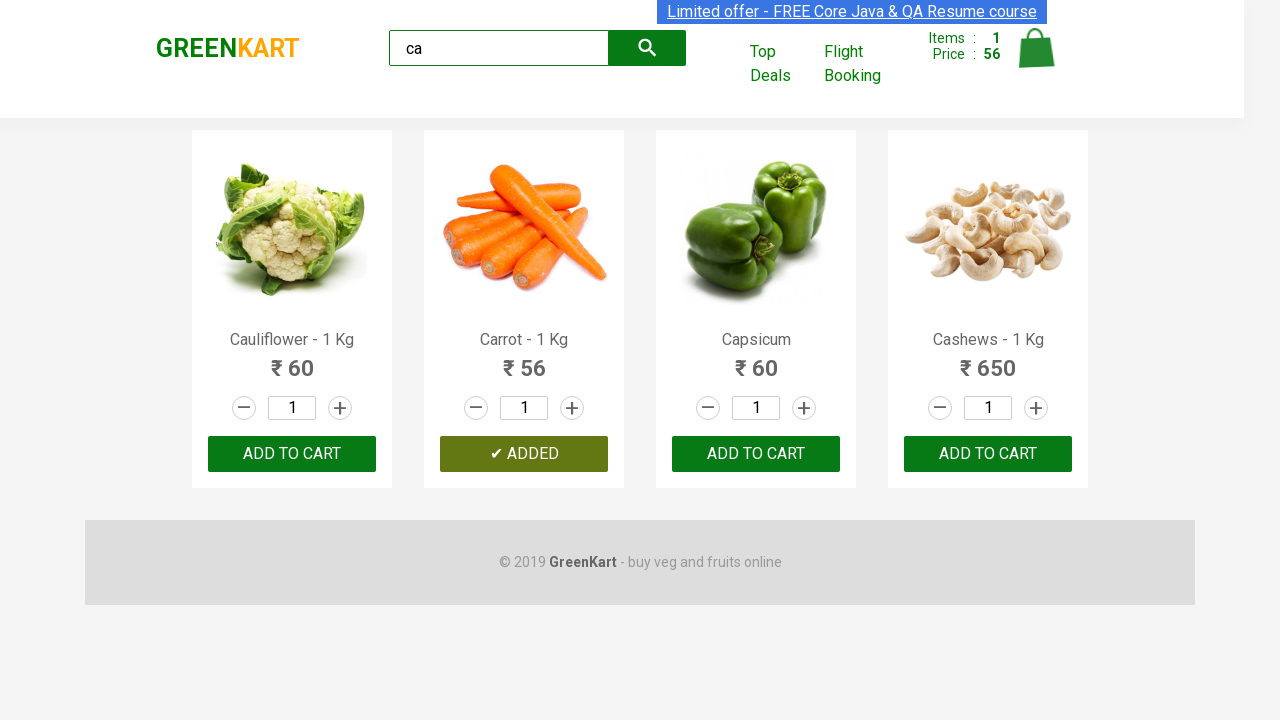

Clicked cart icon to view cart at (1036, 48) on .cart-icon > img
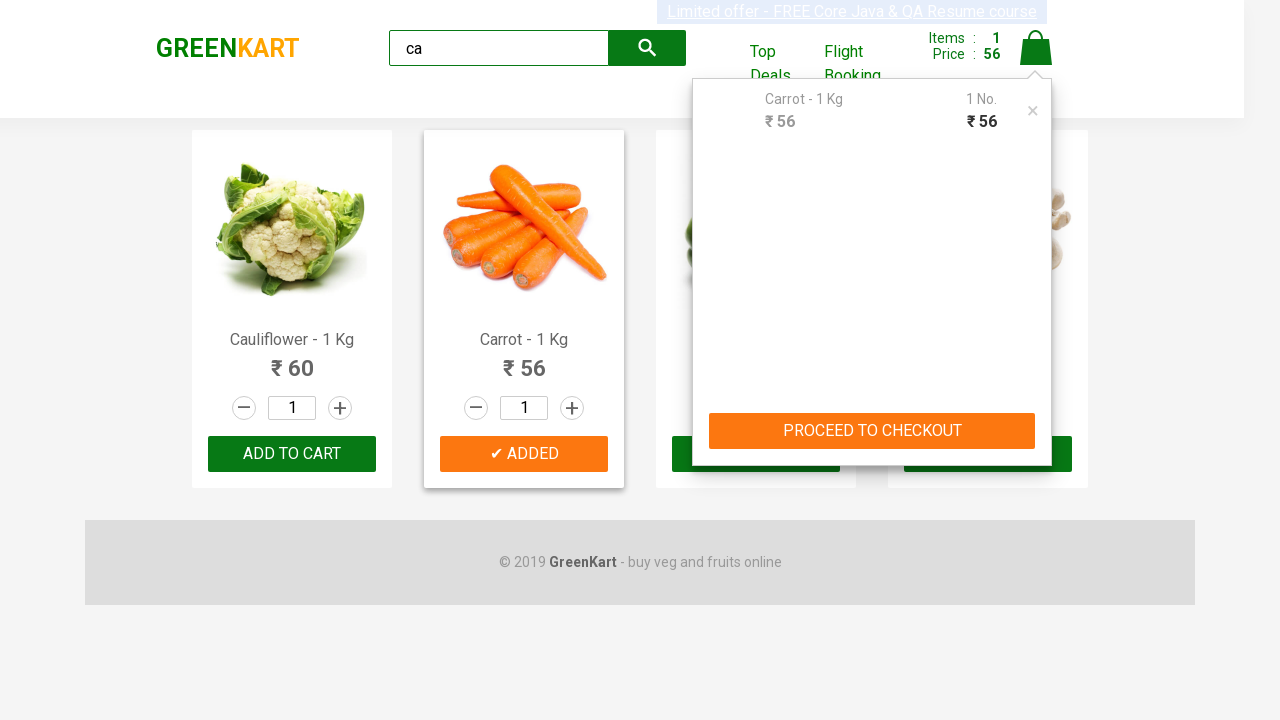

Clicked 'PROCEED TO CHECKOUT' button at (872, 431) on text=PROCEED TO CHECKOUT
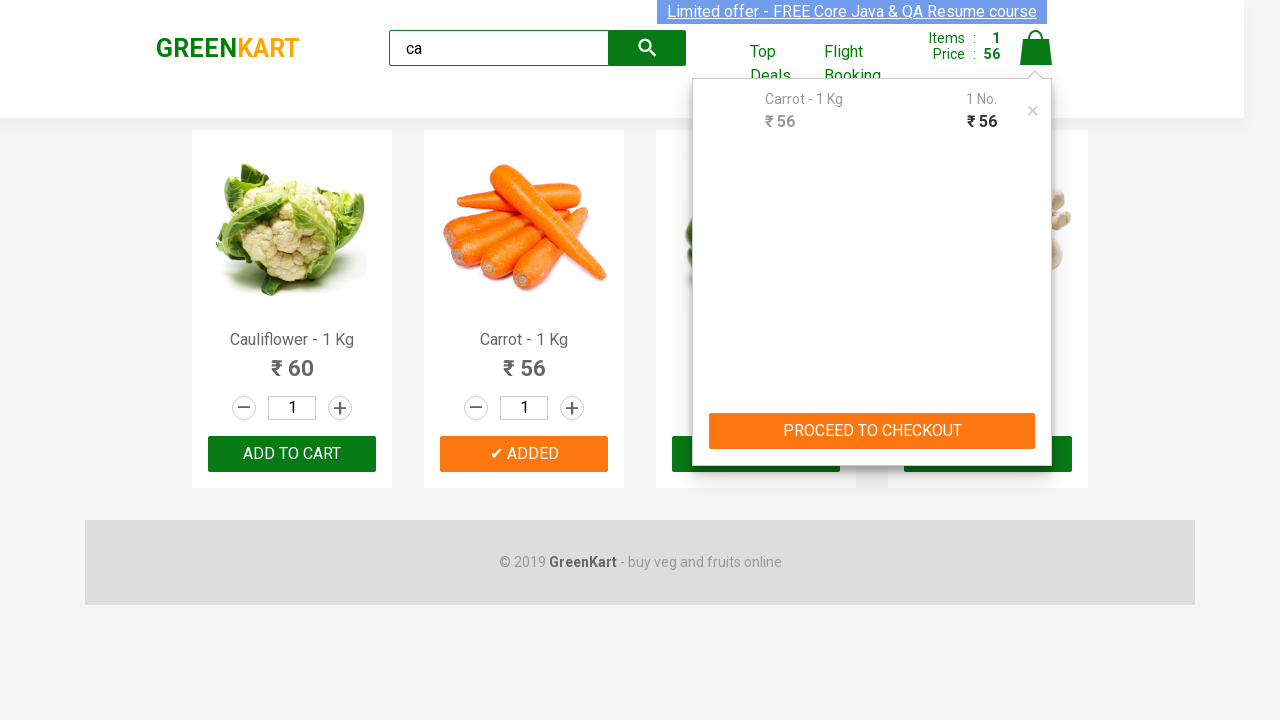

Clicked 'Place Order' button to complete purchase at (1036, 420) on text=Place Order
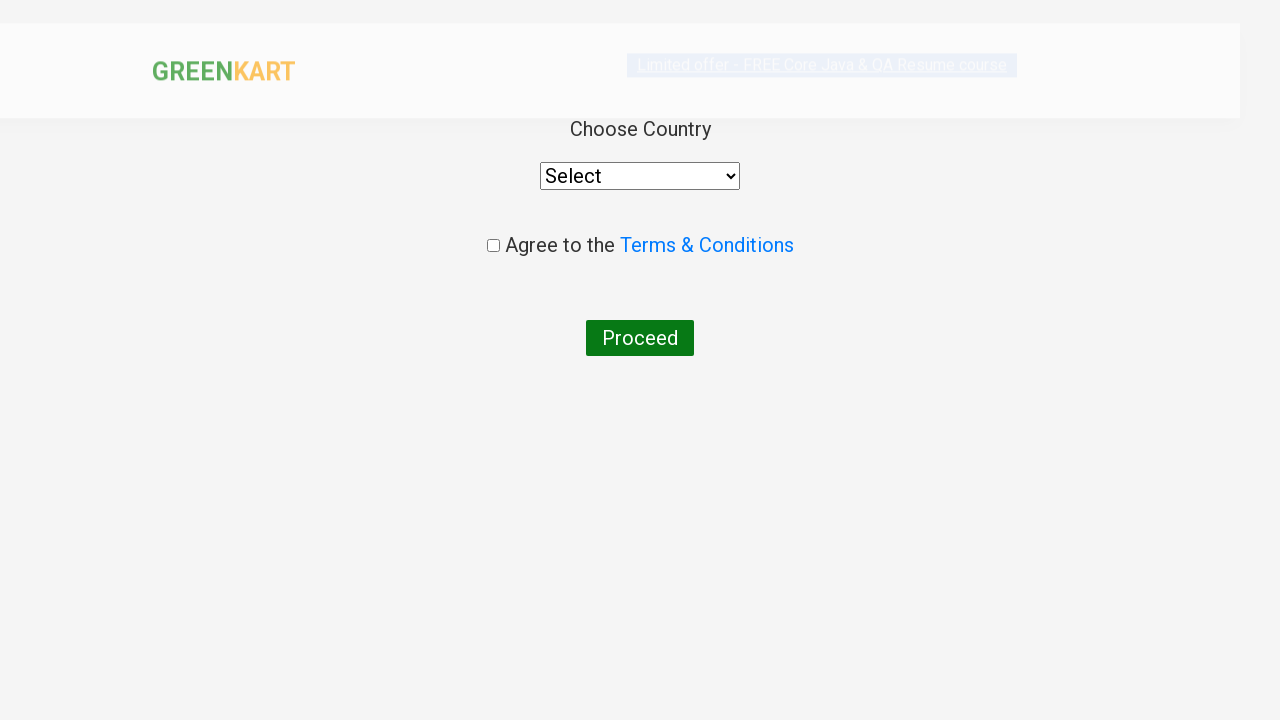

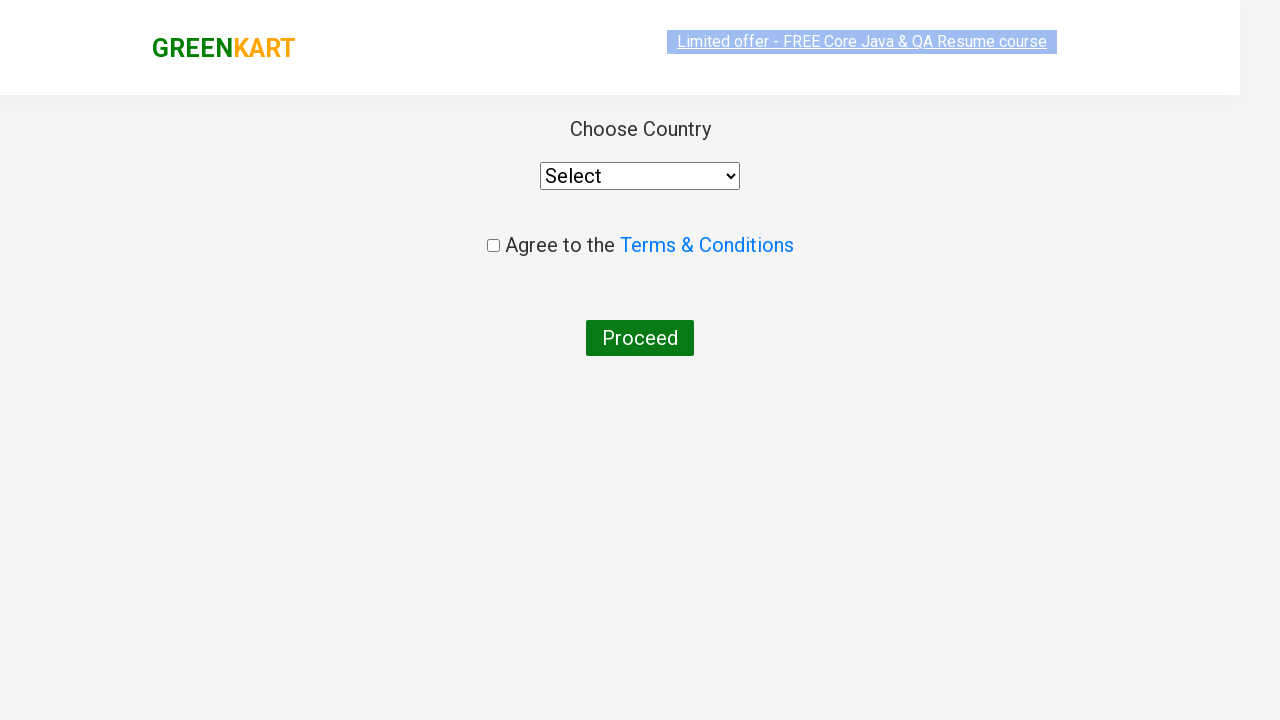